Tests right-click functionality on a button element and verifies the success message appears

Starting URL: https://demoqa.com/buttons

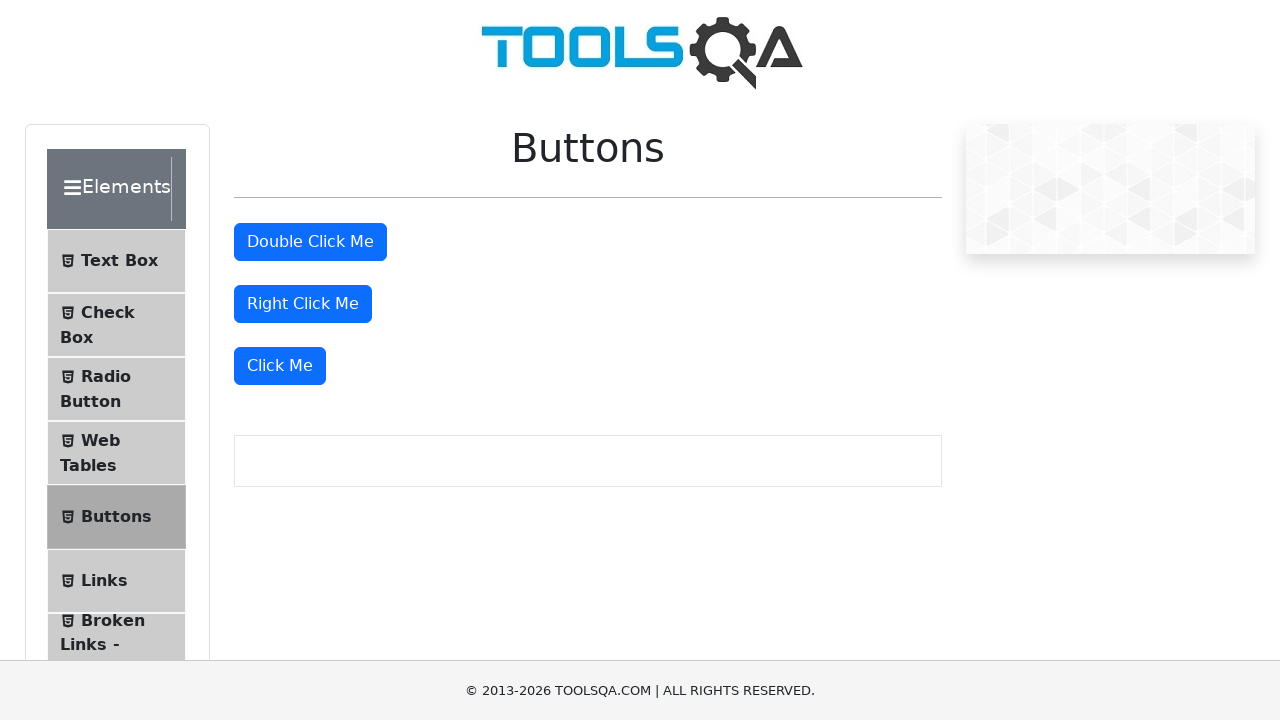

Located right-click button element
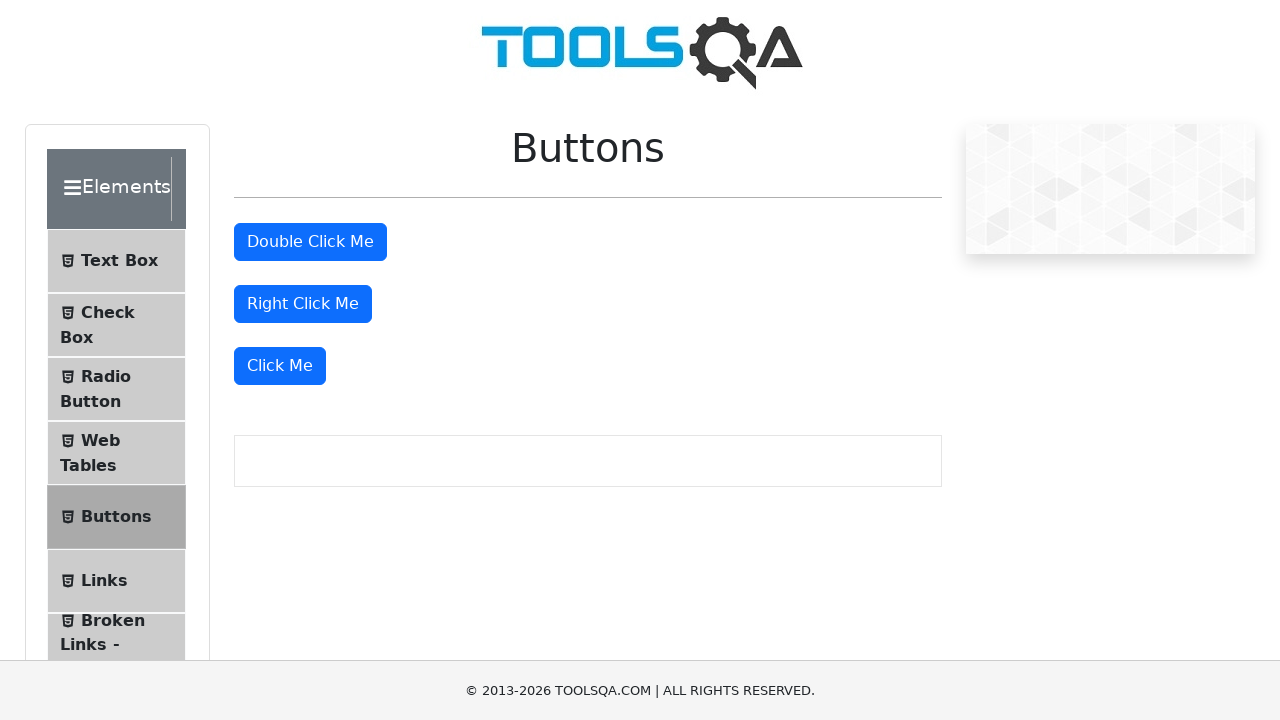

Performed right-click on button element at (303, 304) on #rightClickBtn
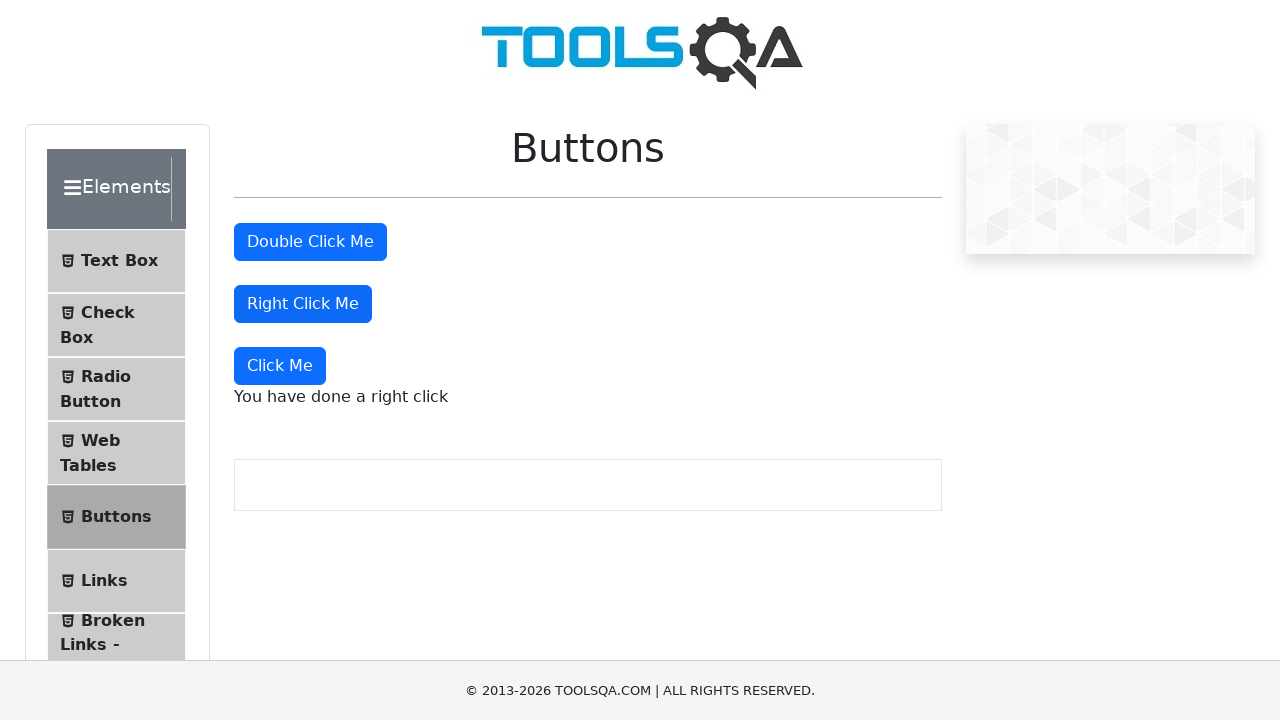

Located success message element
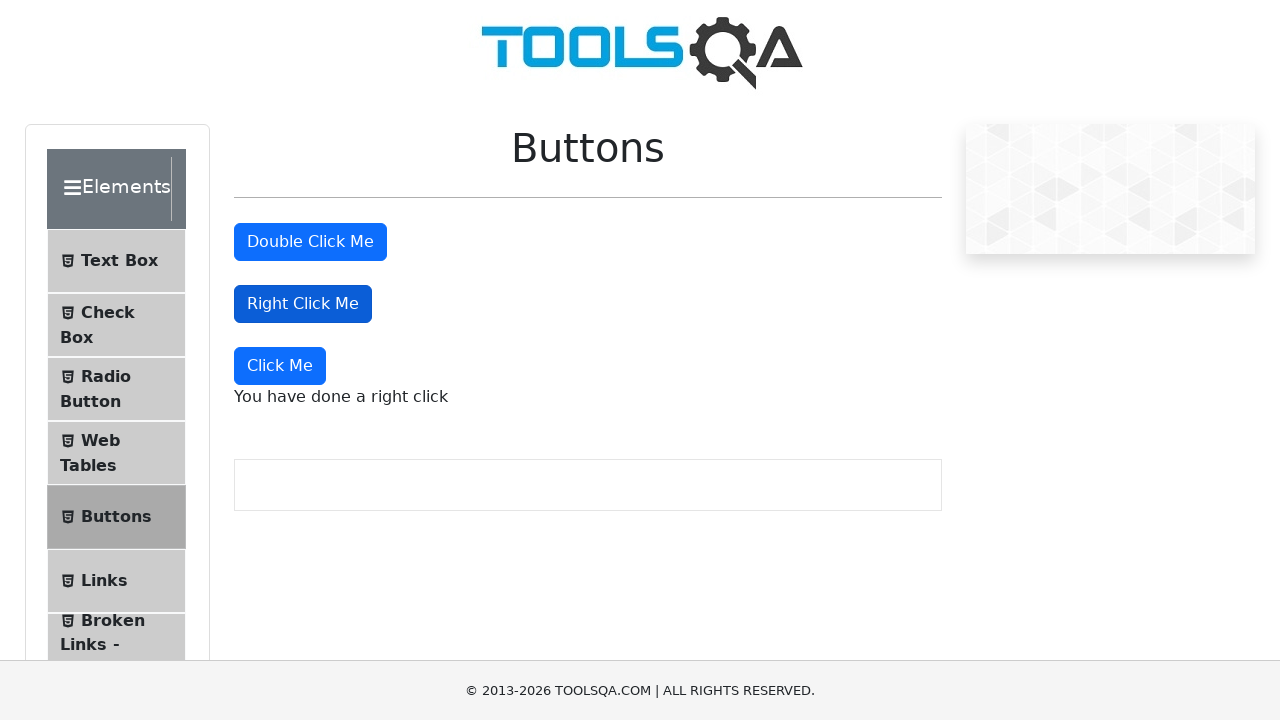

Success message appeared on page
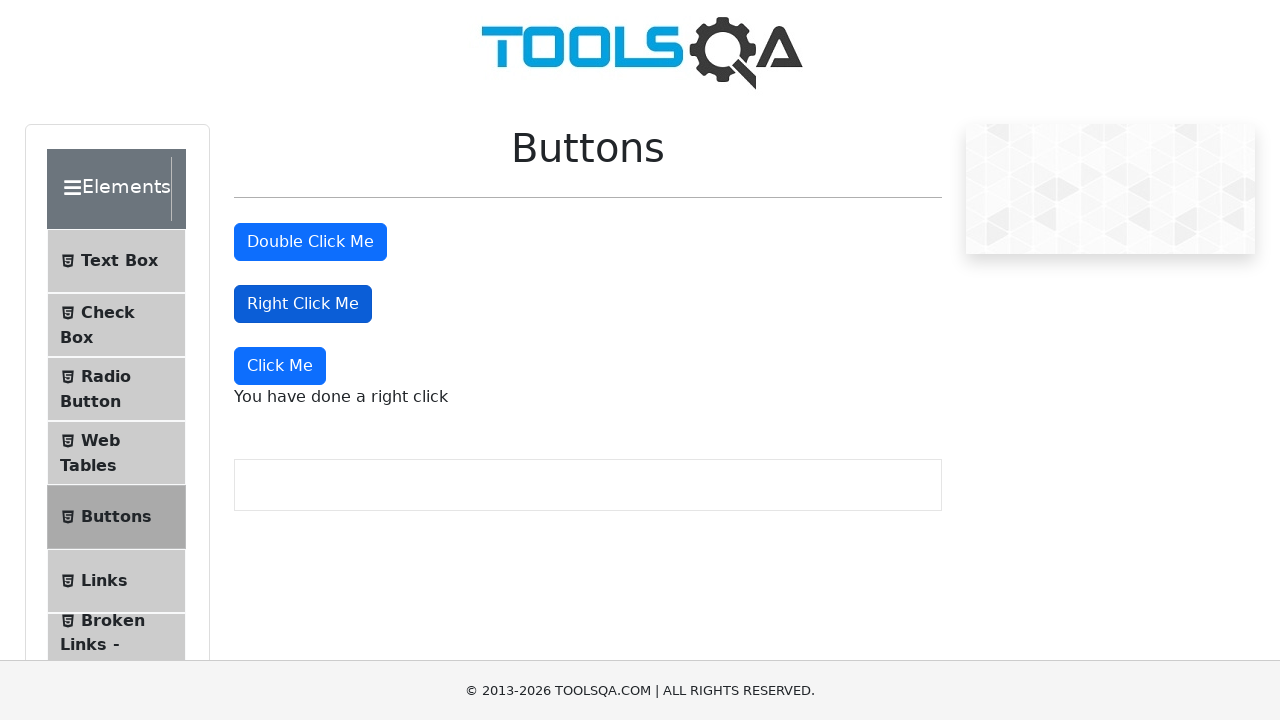

Verified success message text is 'You have done a right click'
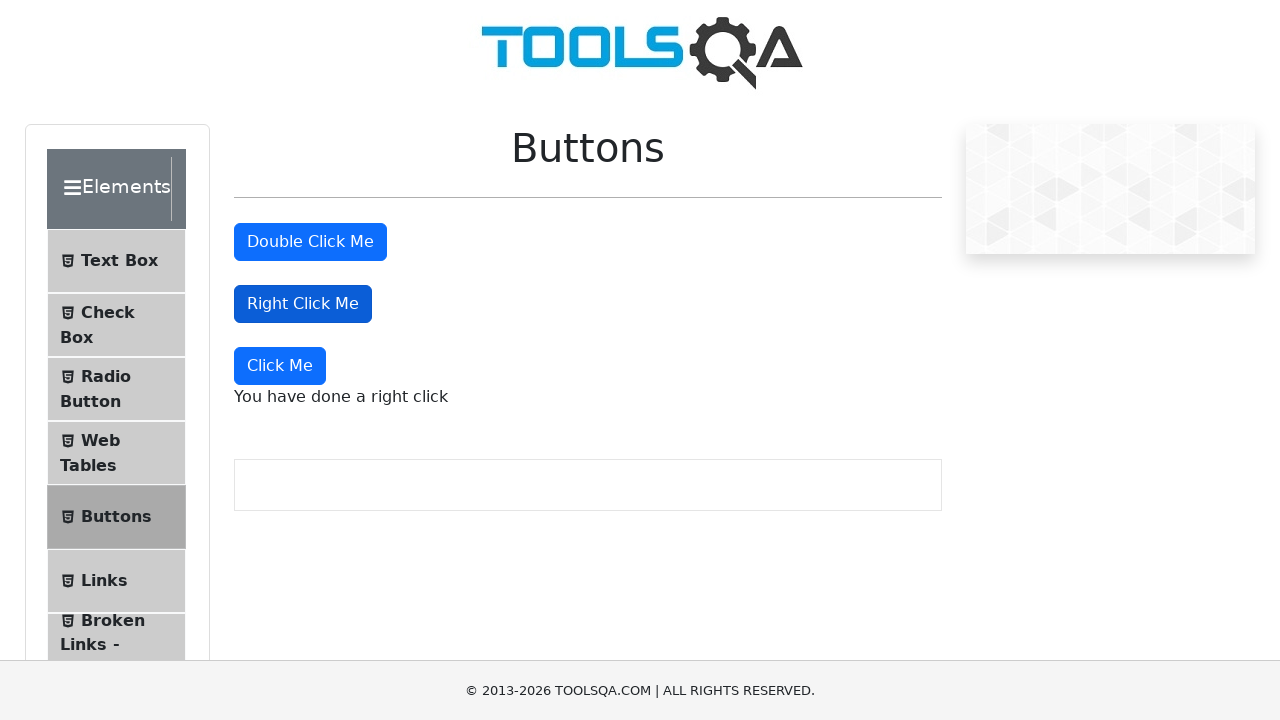

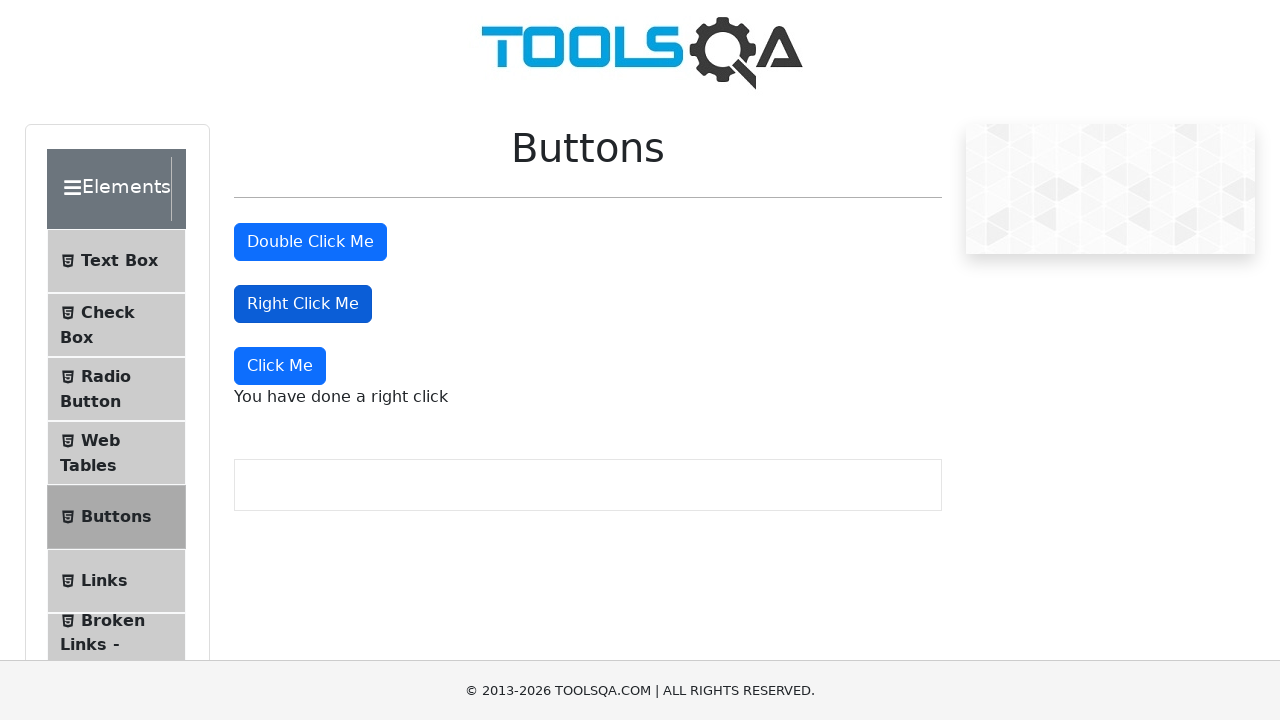